Tests the purpose/reason dropdown on a dummy ticket booking form by clicking the dropdown and selecting "Visa extension" option.

Starting URL: https://www.dummyticket.com/dummy-ticket-for-visa-application/

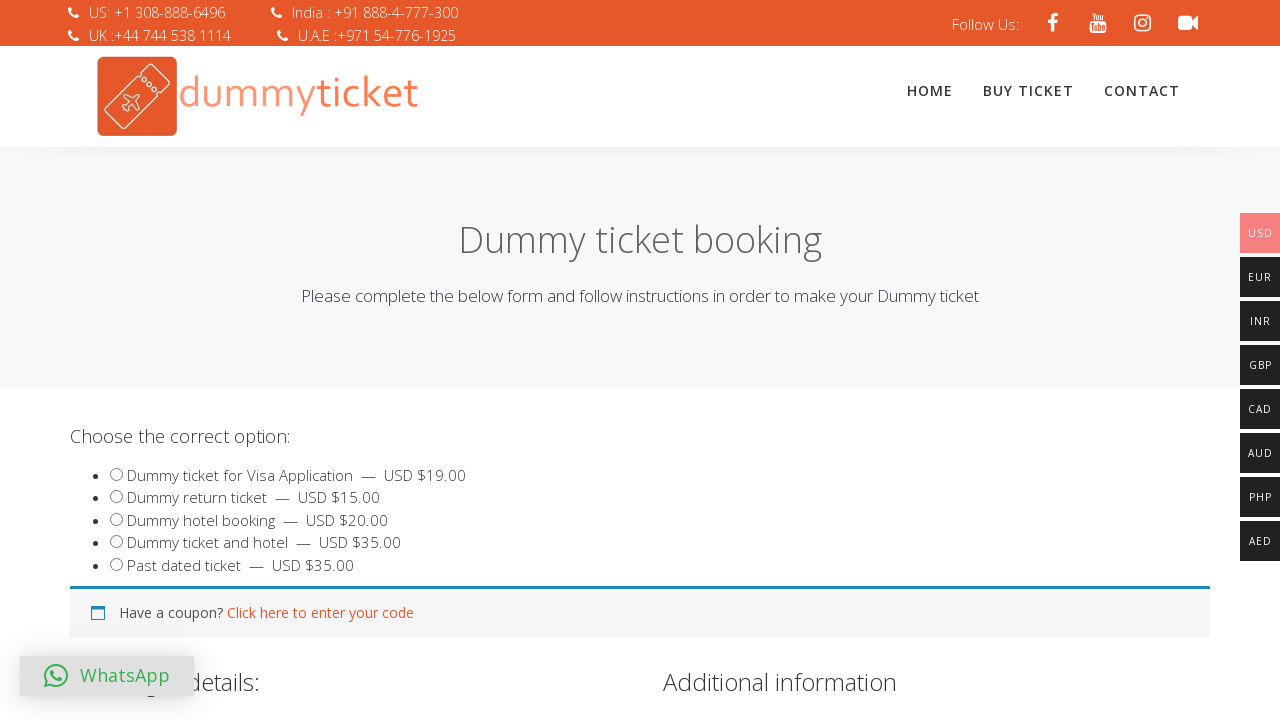

Clicked on the reason/purpose dropdown to open it at (344, 360) on span#select2-reasondummy-container
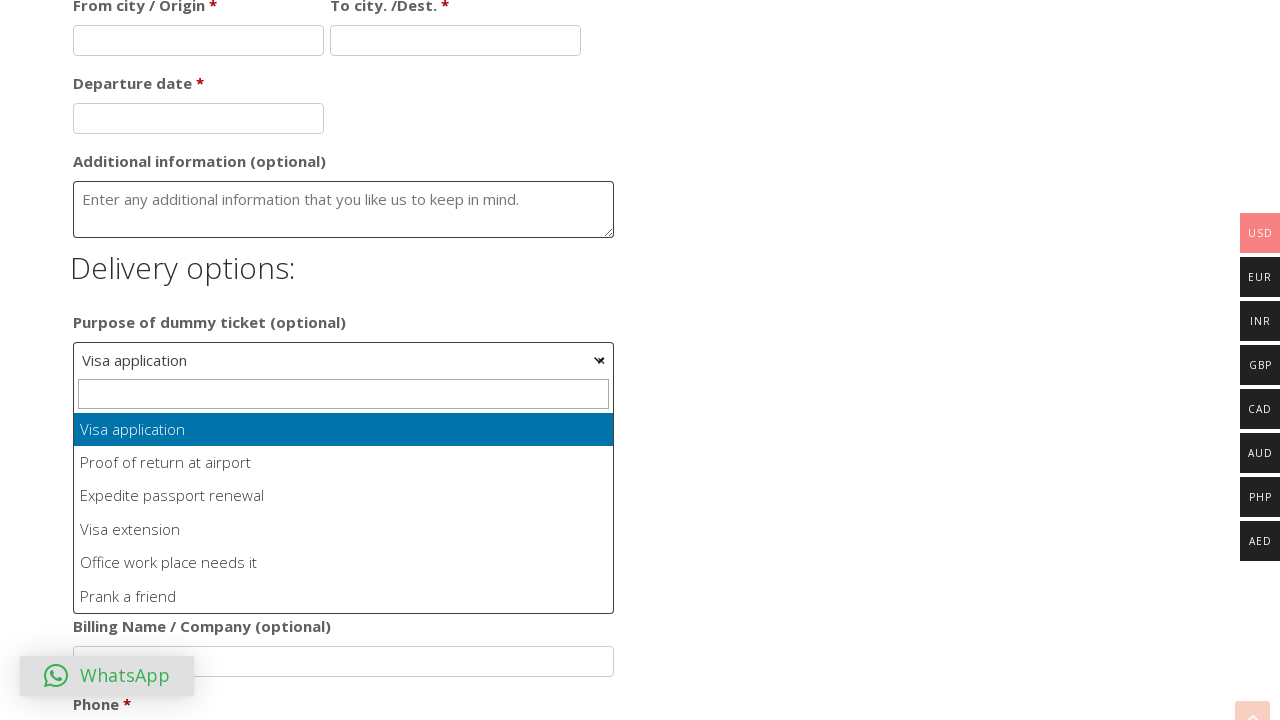

Waited for dropdown options to appear
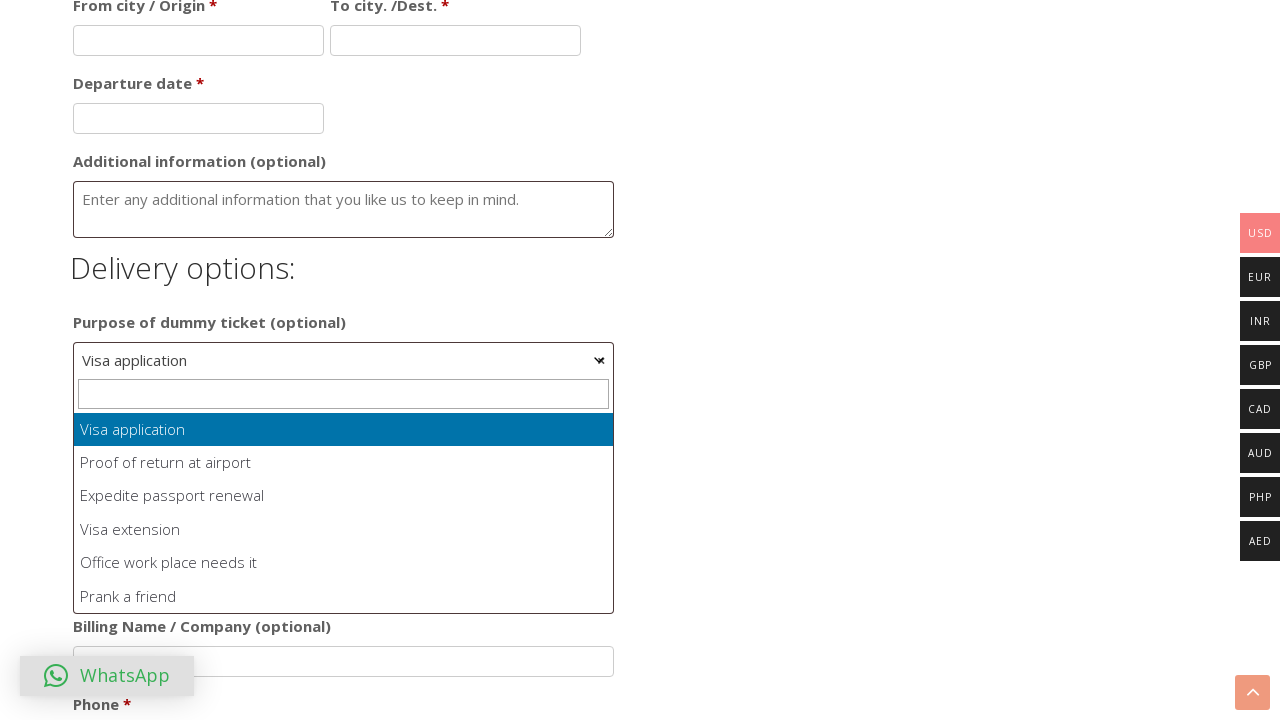

Selected 'Visa extension' option from dropdown at (344, 530) on span.select2-results li:has-text('Visa extension')
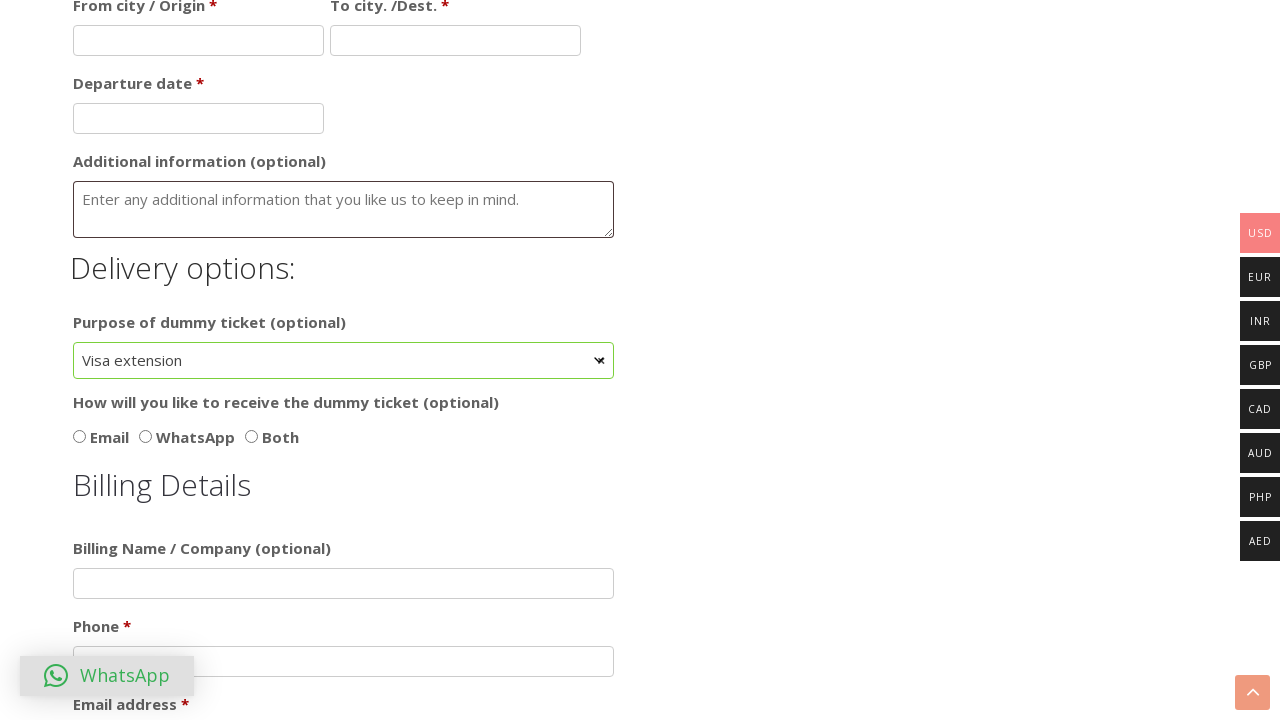

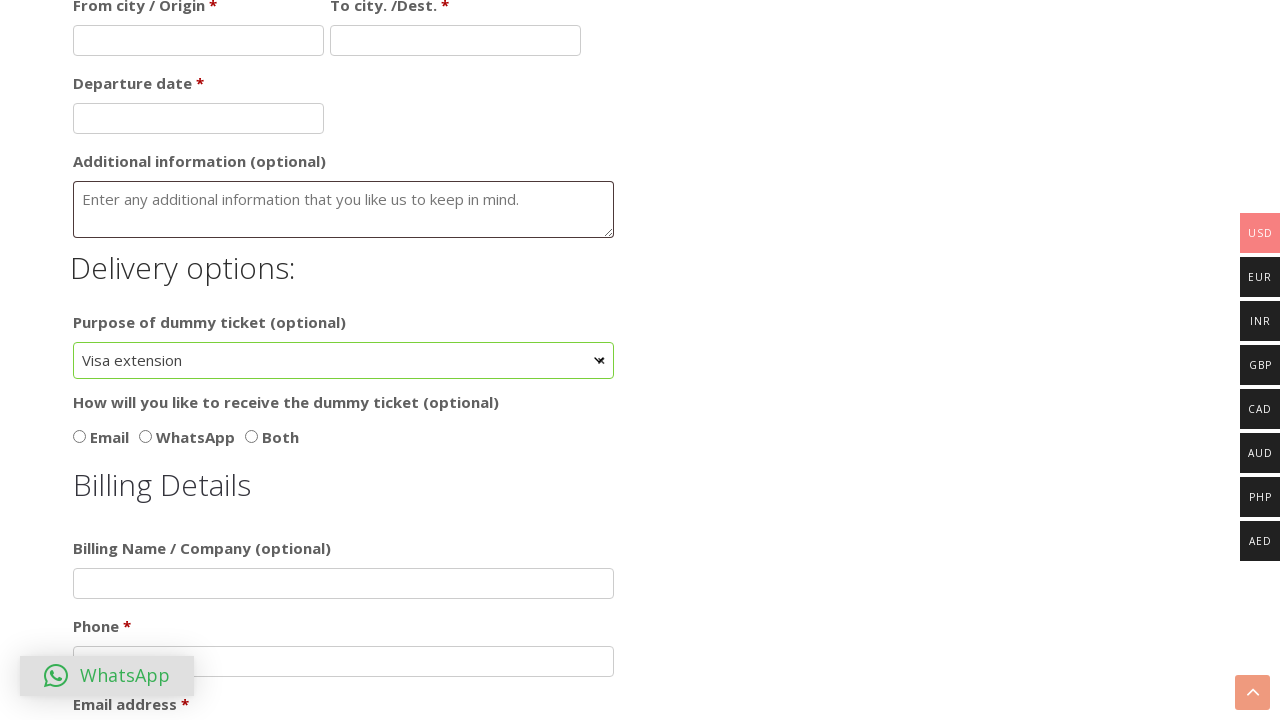